Tests static dropdown selection and passenger count incrementer on flight booking practice site

Starting URL: https://rahulshettyacademy.com/dropdownsPractise/

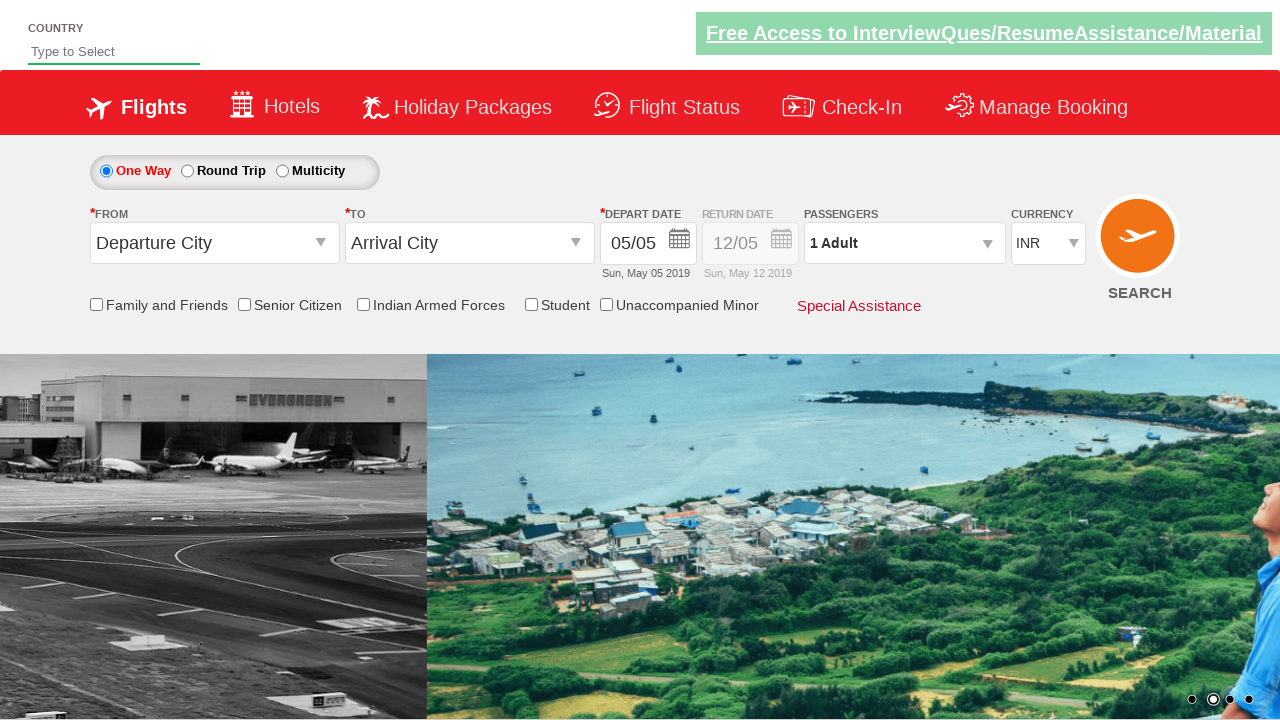

Selected currency from dropdown at index 3 on #ctl00_mainContent_DropDownListCurrency
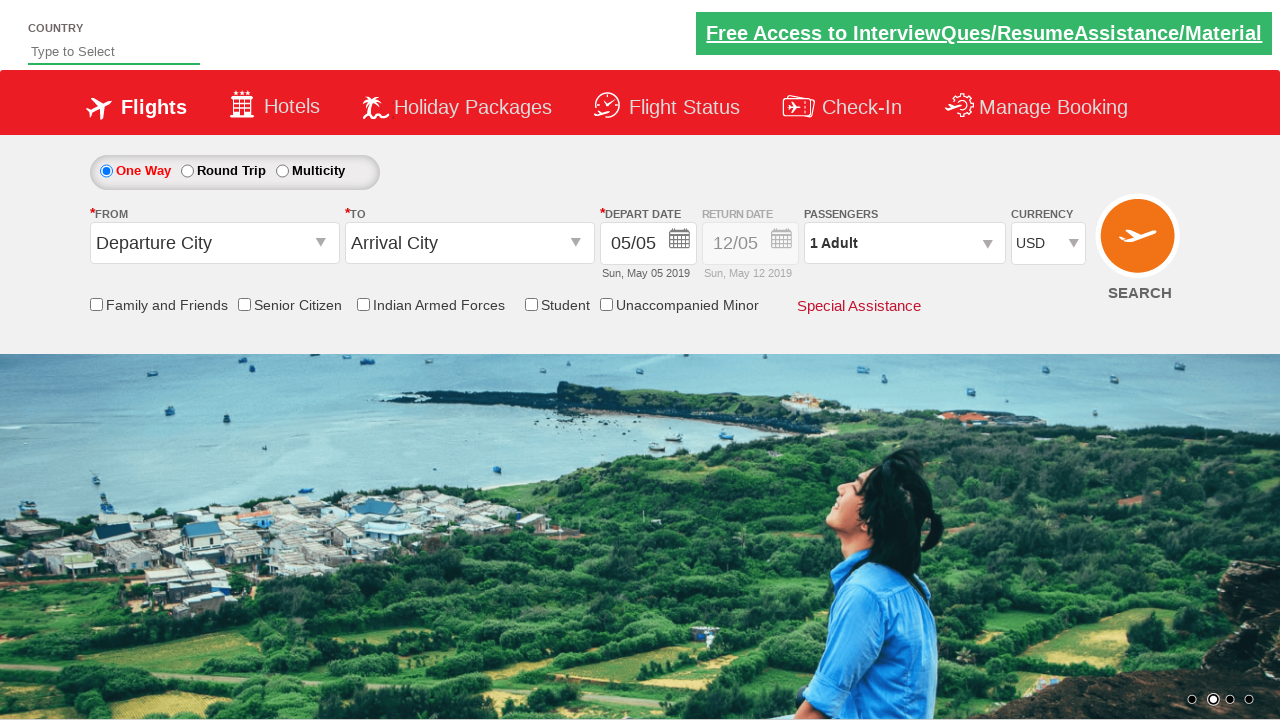

Clicked on passenger info dropdown at (904, 243) on #divpaxinfo
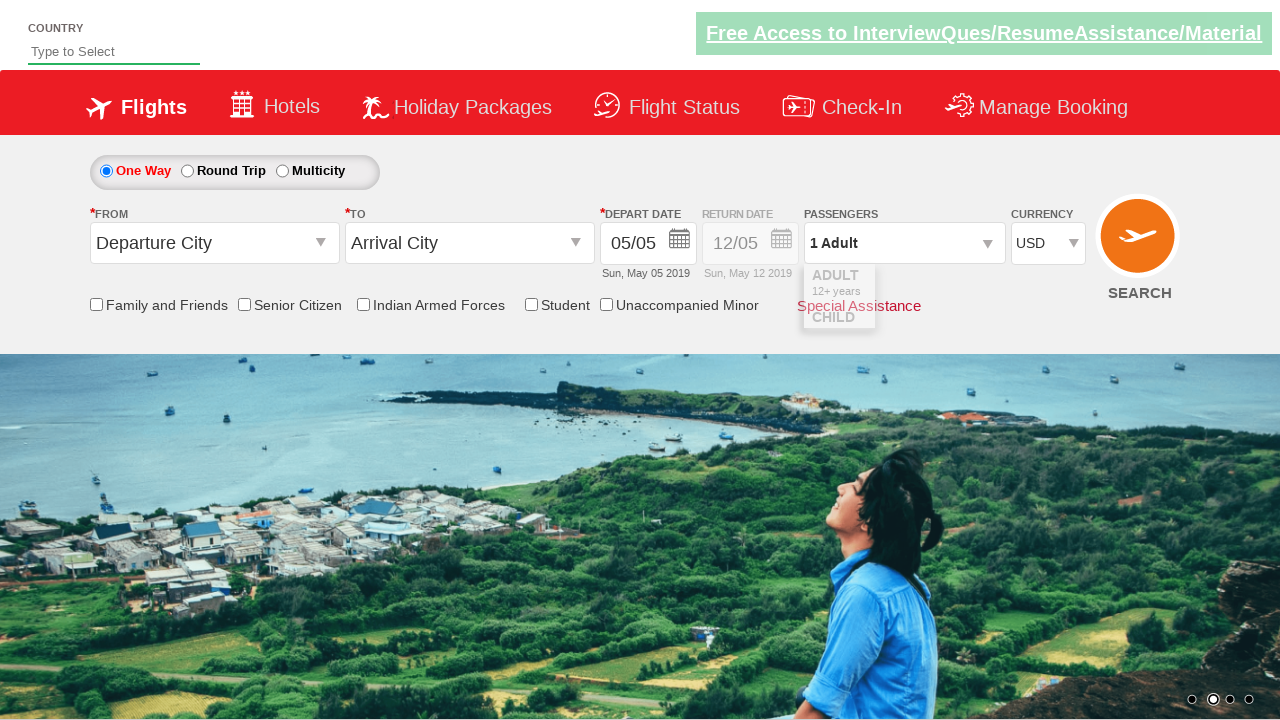

Waited for dropdown to open
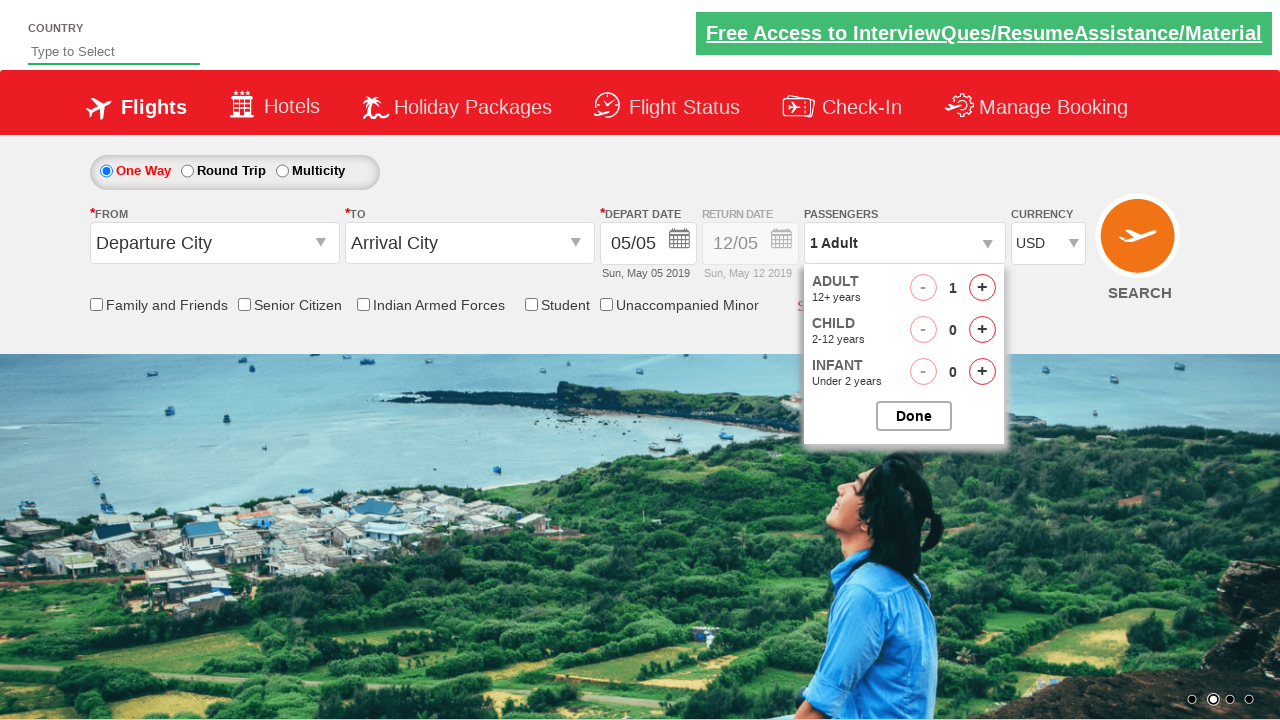

Incremented adult passenger count (1st click) at (982, 288) on #hrefIncAdt
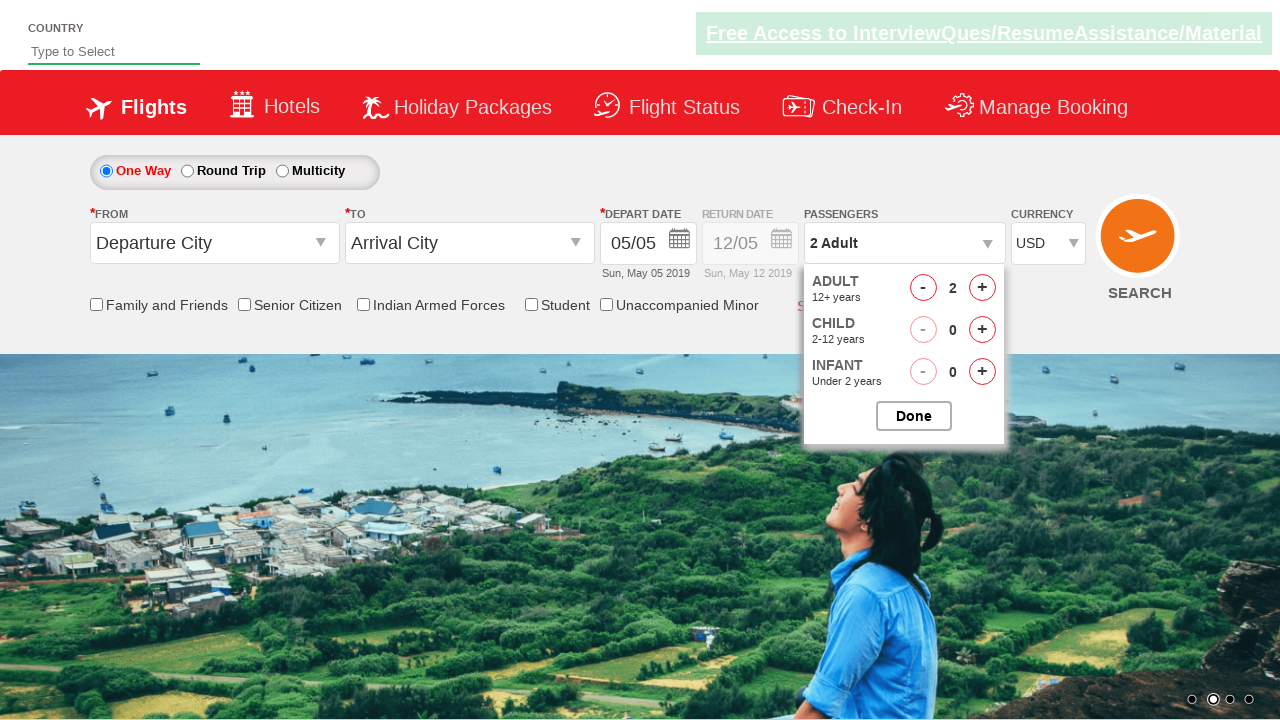

Incremented adult passenger count (2nd click) at (982, 288) on #hrefIncAdt
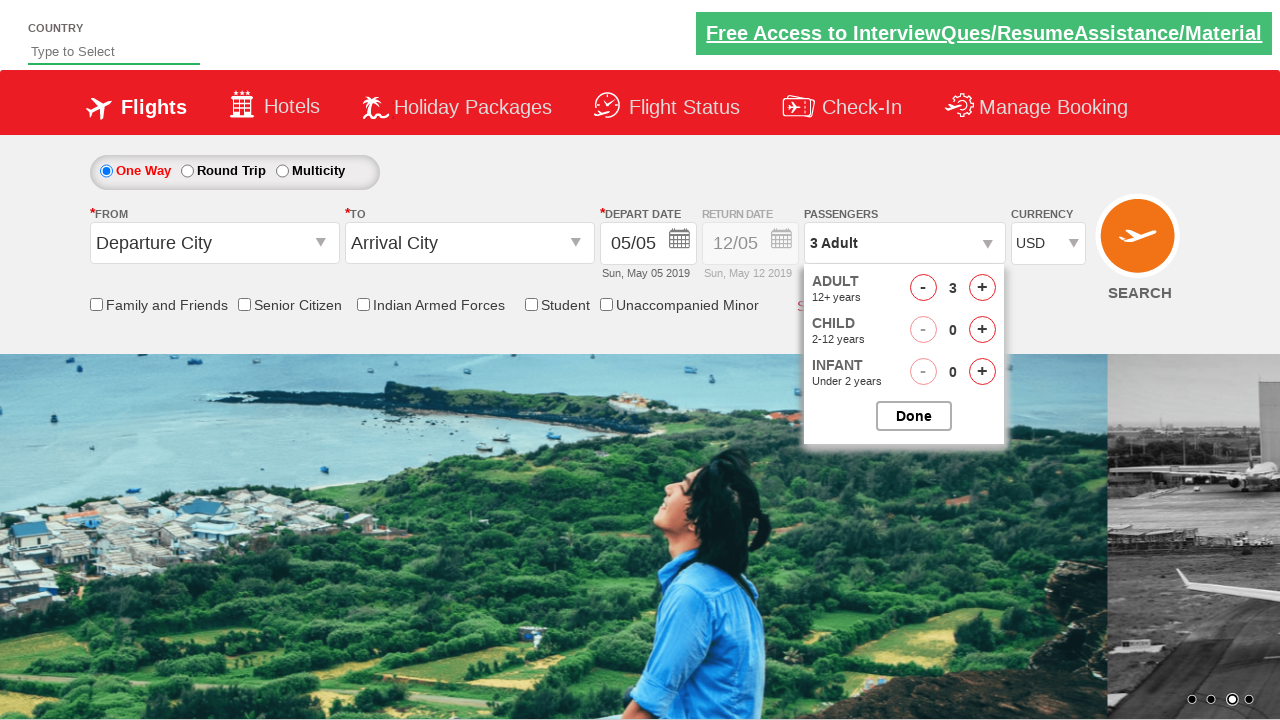

Incremented adult passenger count (3rd click) at (982, 288) on #hrefIncAdt
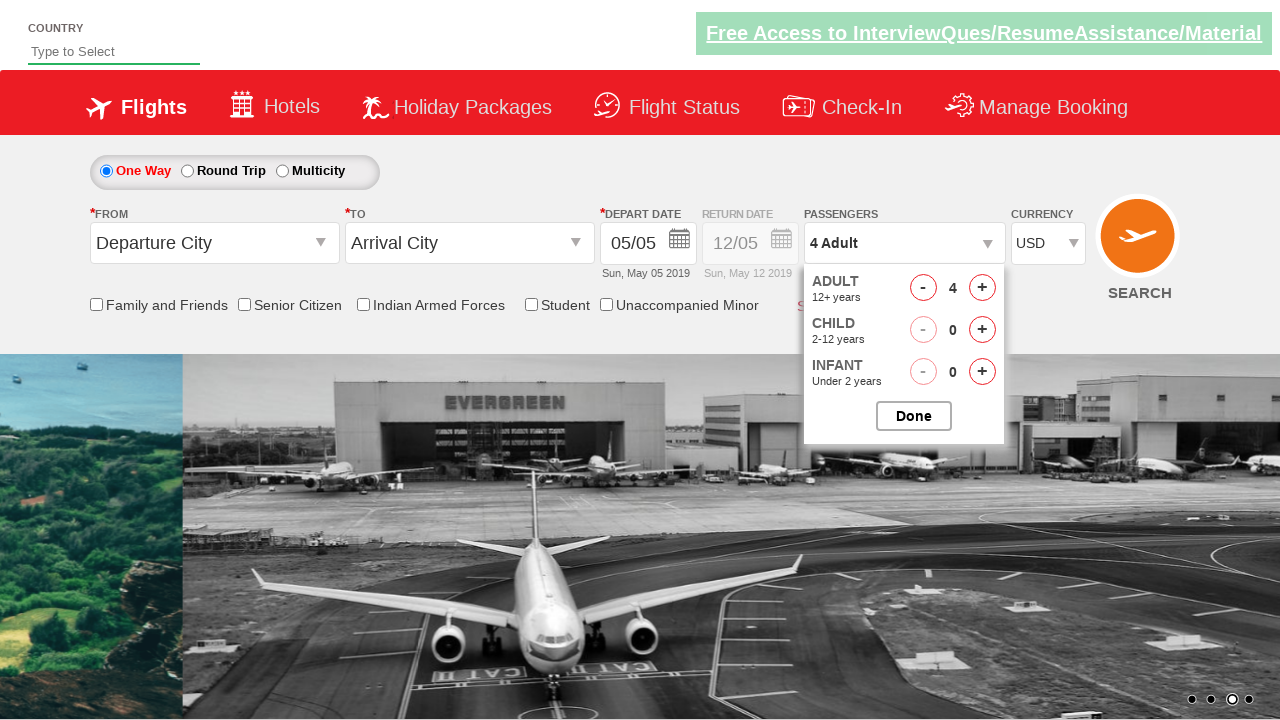

Incremented adult passenger count (4th click) at (982, 288) on #hrefIncAdt
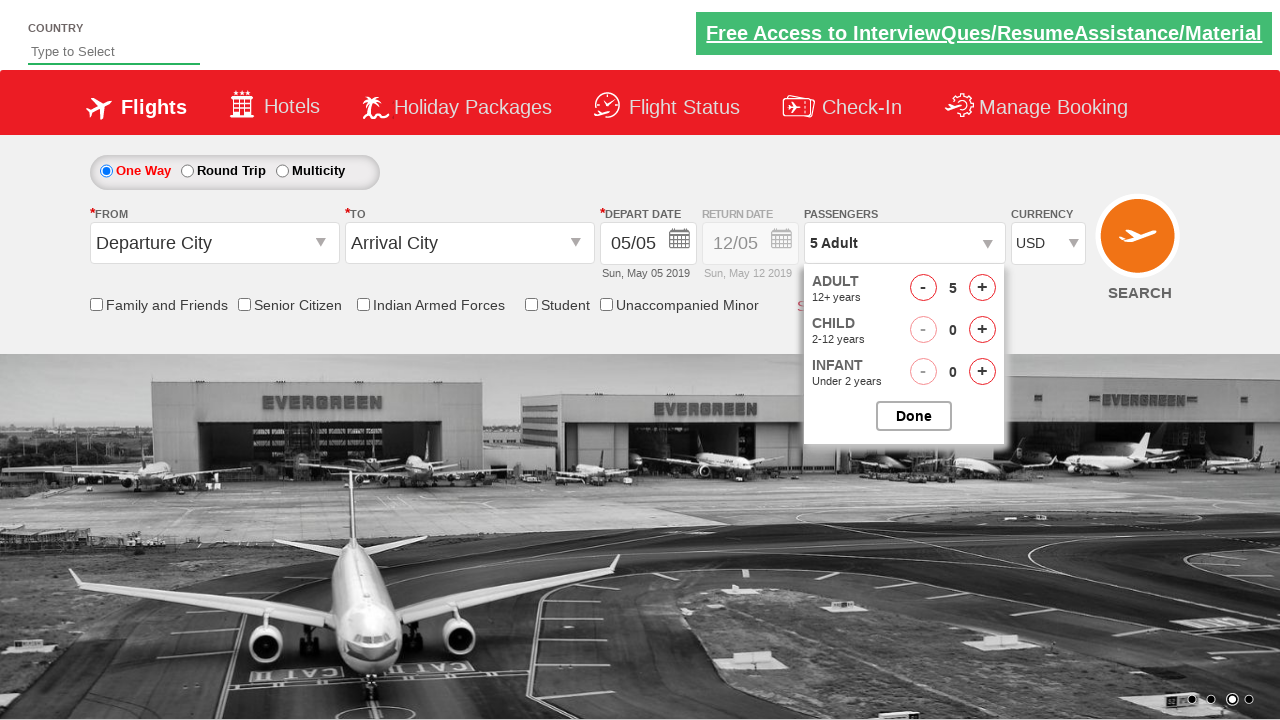

Closed the passenger selection dropdown at (914, 416) on #btnclosepaxoption
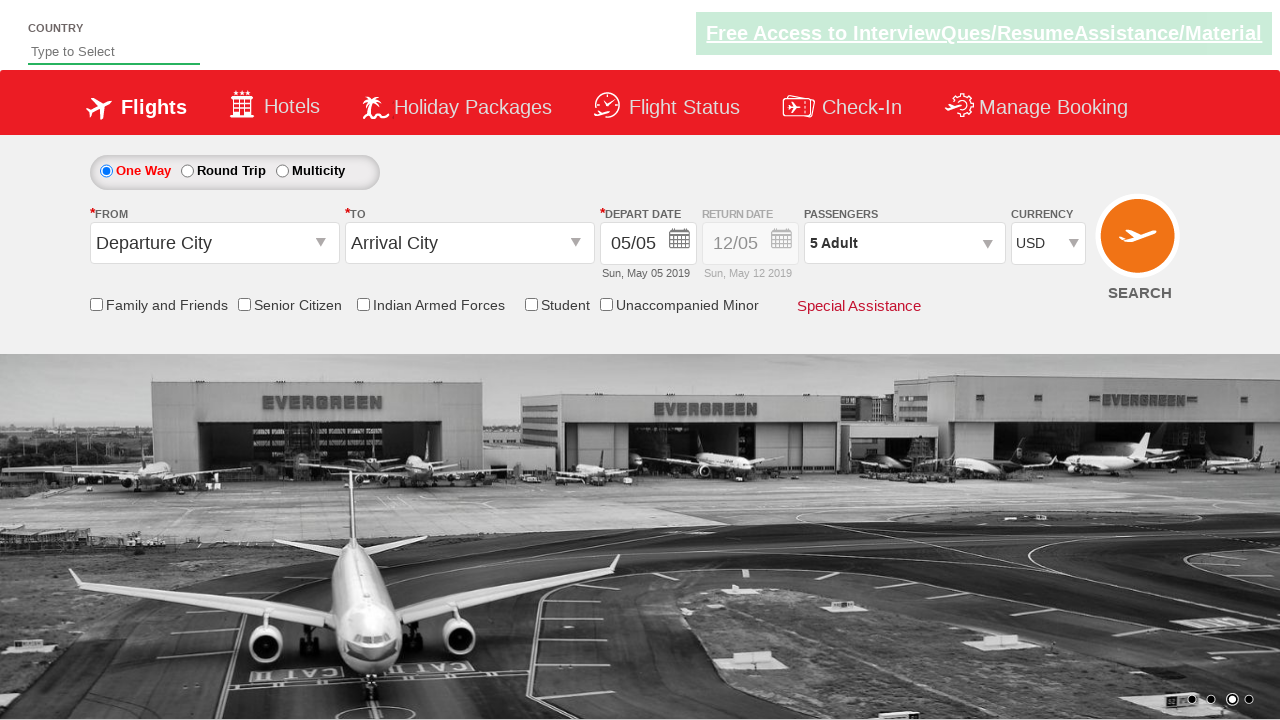

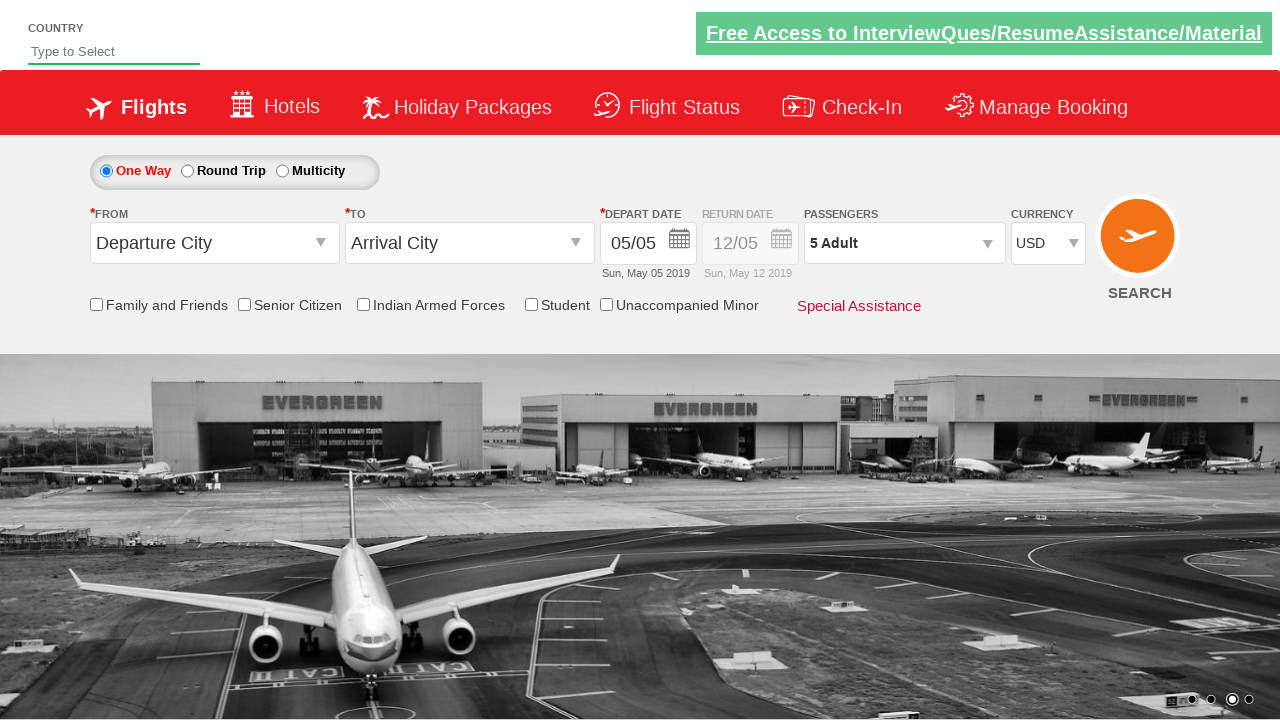